Tests the auto-suggestion functionality on PharmEasy website by clicking the search area, entering a search term, waiting for suggestions to appear, and selecting the last suggestion from the list.

Starting URL: https://pharmeasy.in/

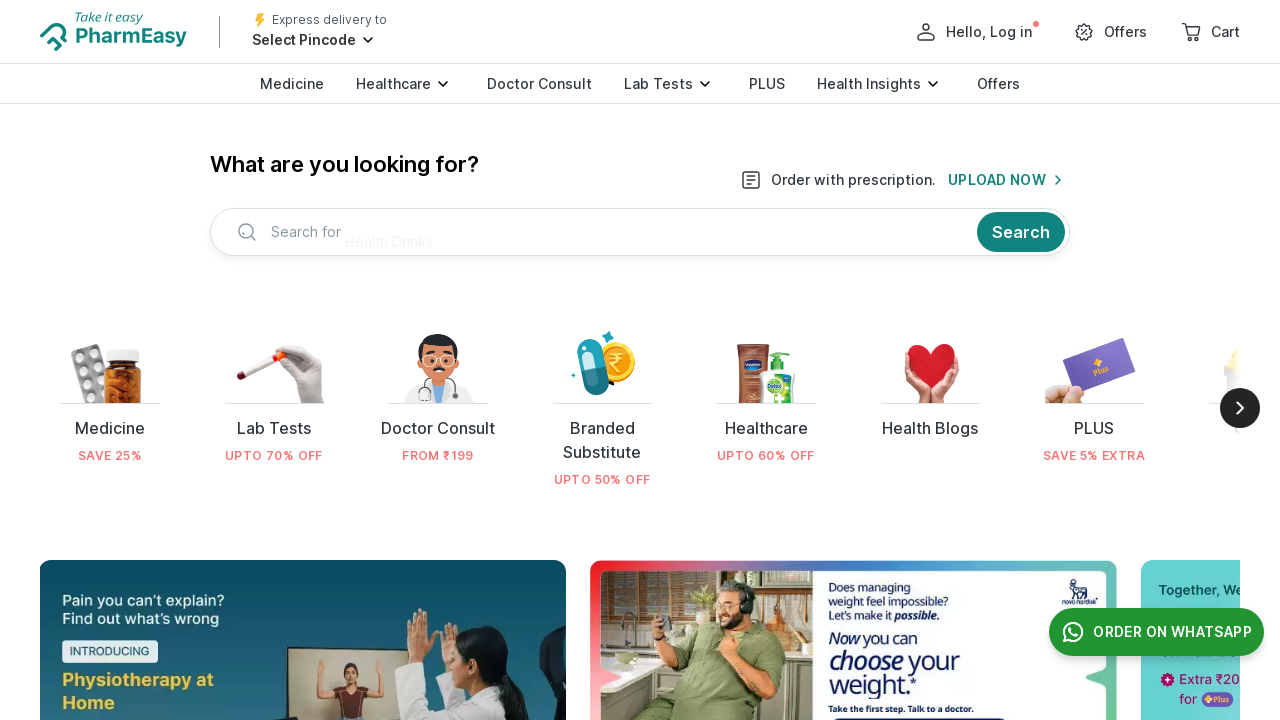

Clicked on the search area to activate it at (640, 232) on div.c-PJLV.c-bXbWpx.c-bXbWpx-icOztnM-css
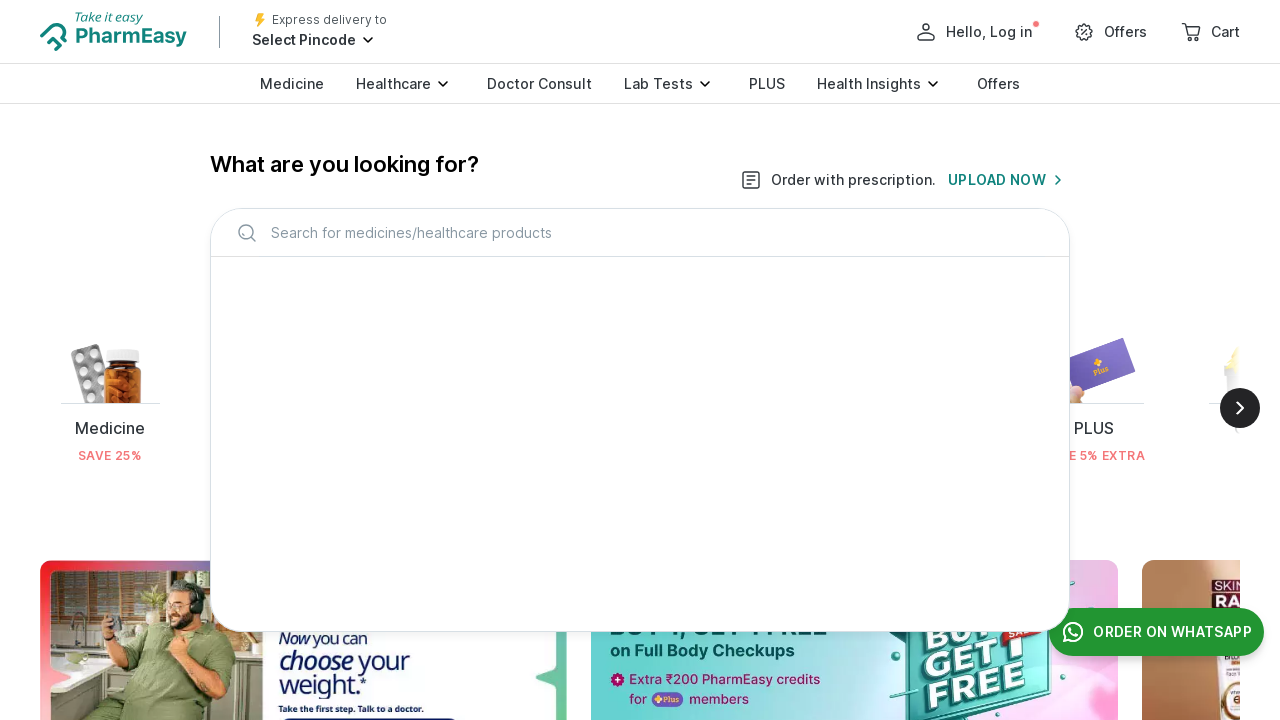

Entered 'cholesterol' in the search input field on #topBarInput
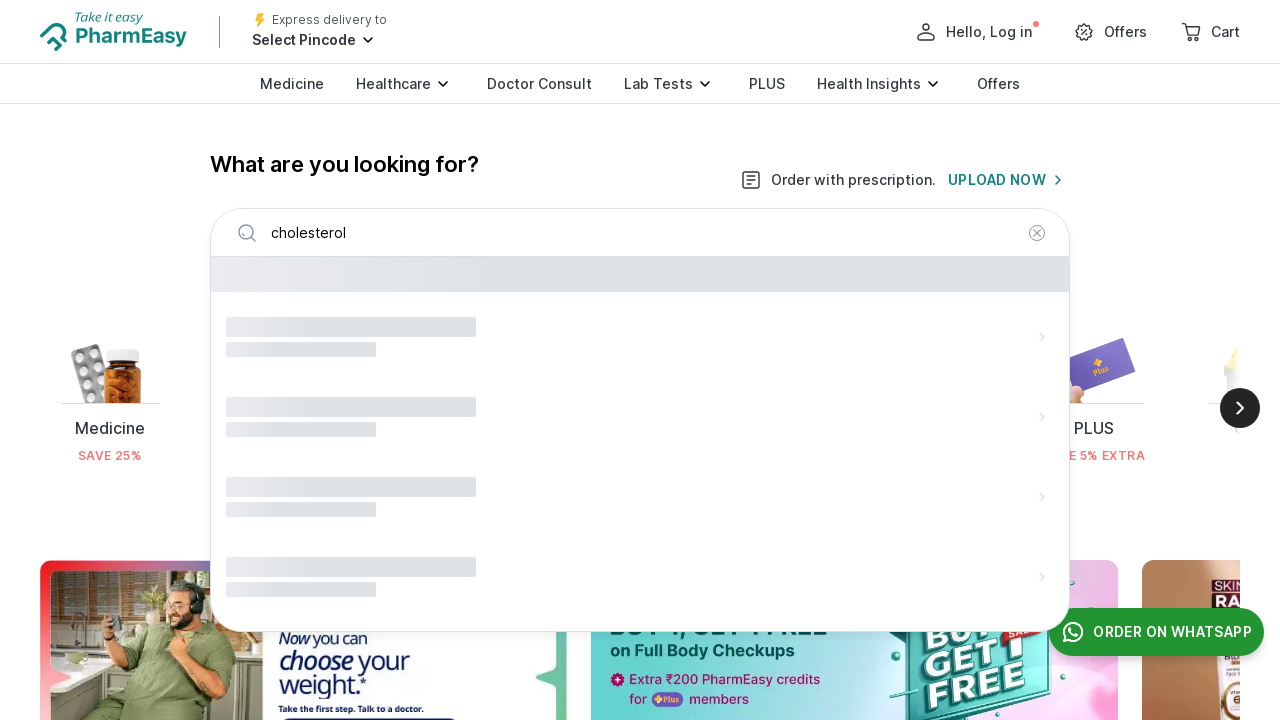

Auto-suggestions loaded successfully
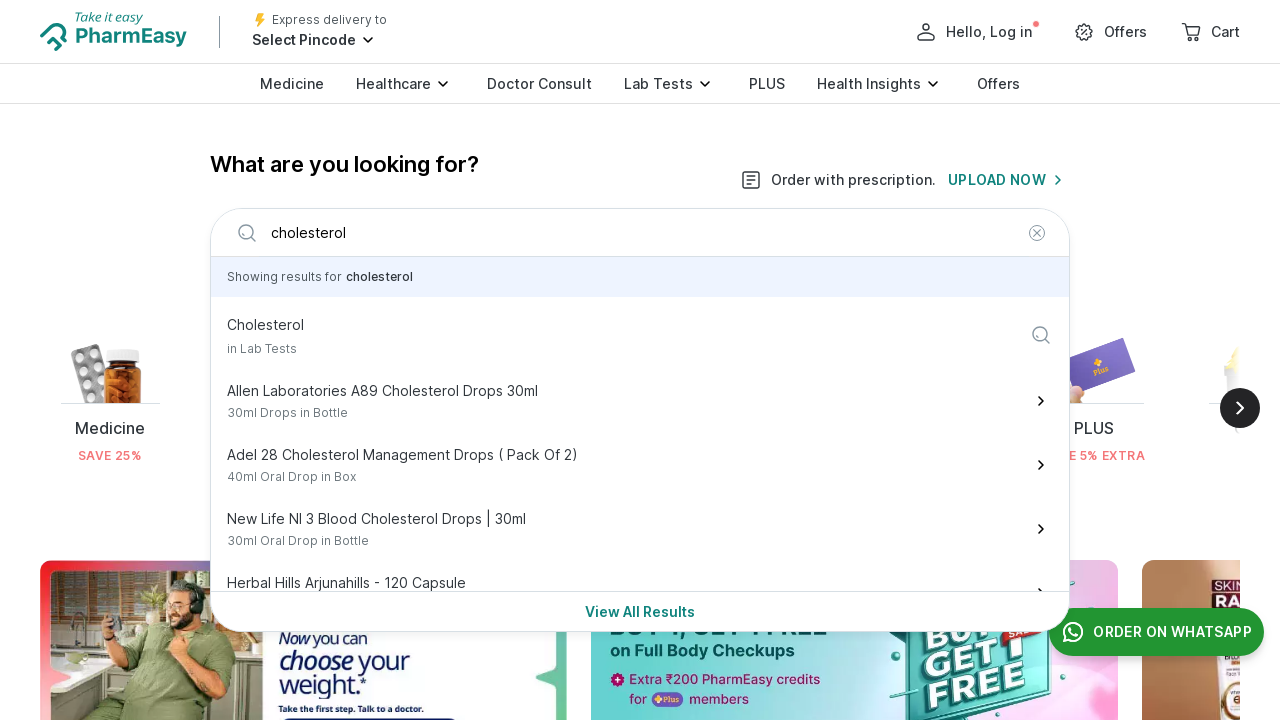

Located 20 auto-suggestions
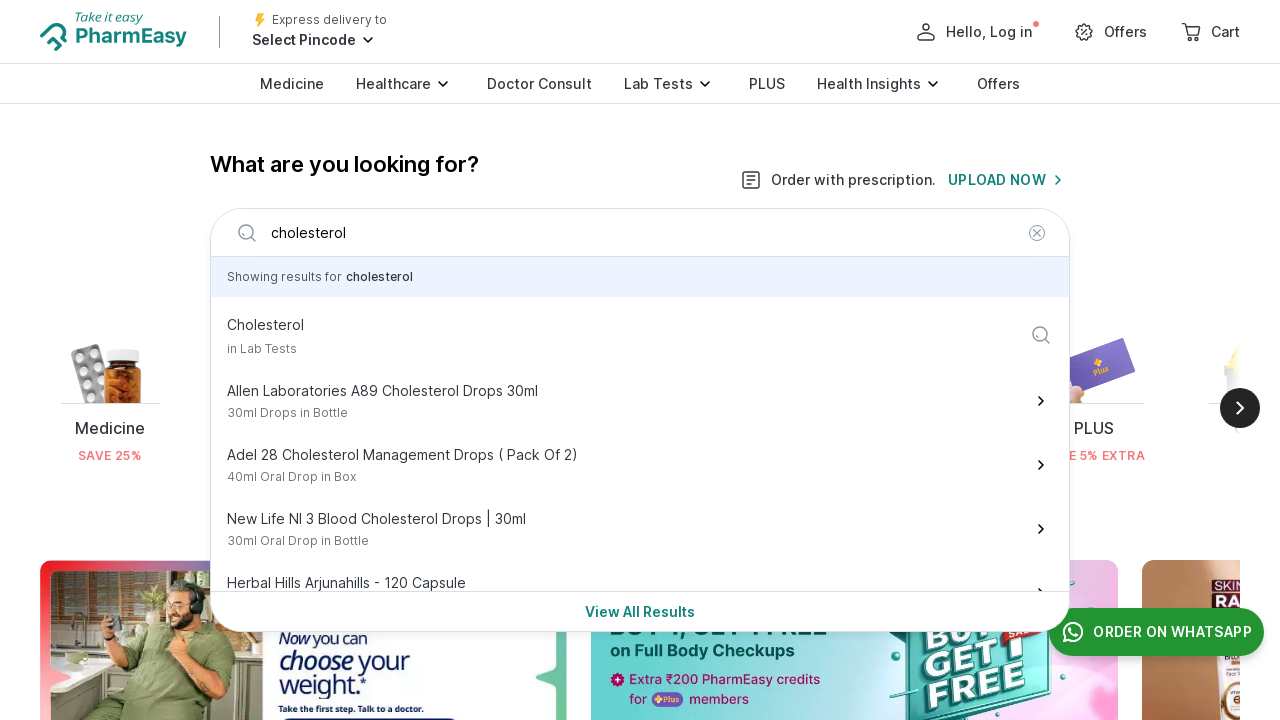

Clicked the last suggestion (index 19) at (628, 555) on div.c-PJLV.c-bXbWpx.c-bXbWpx-bZJlhX-direction-column.c-bXbWpx-iioqier-css a div 
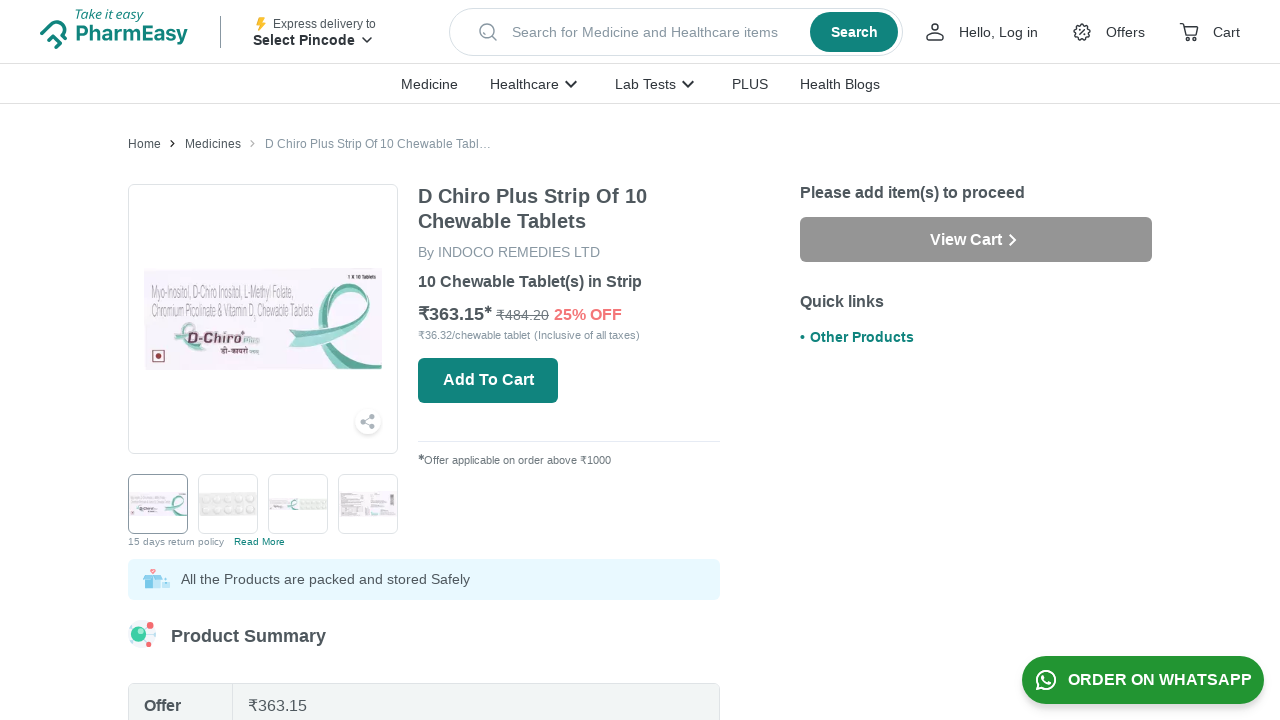

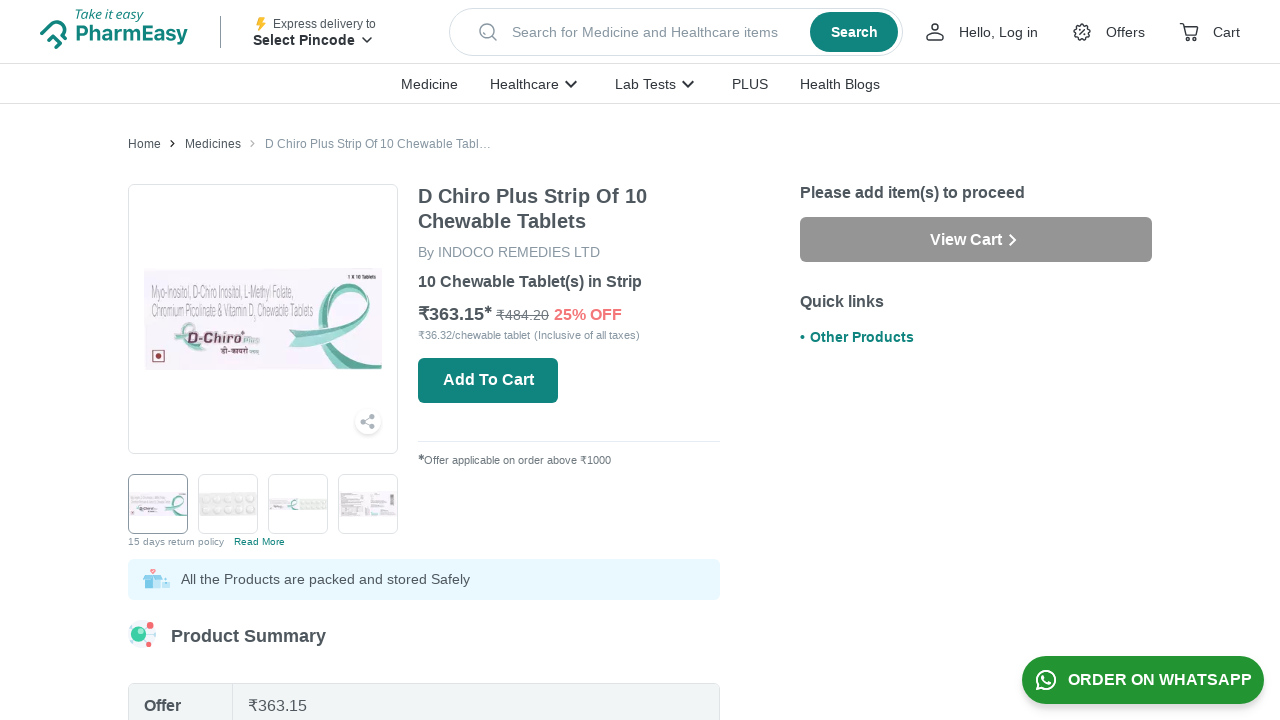